Fills the text input field and submits the form using keyboard navigation with Tab and Enter keys

Starting URL: https://www.selenium.dev/selenium/web/web-form.html

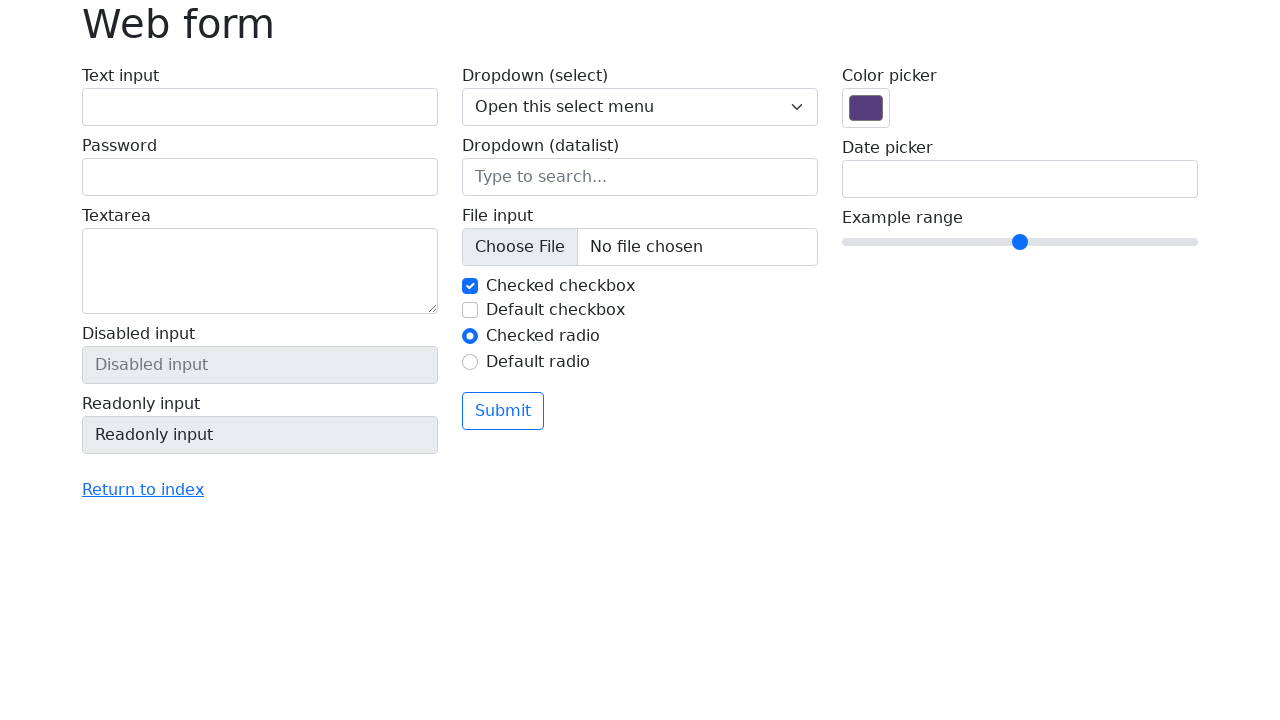

Filled text input field with 'Adel' on input[name='my-text']
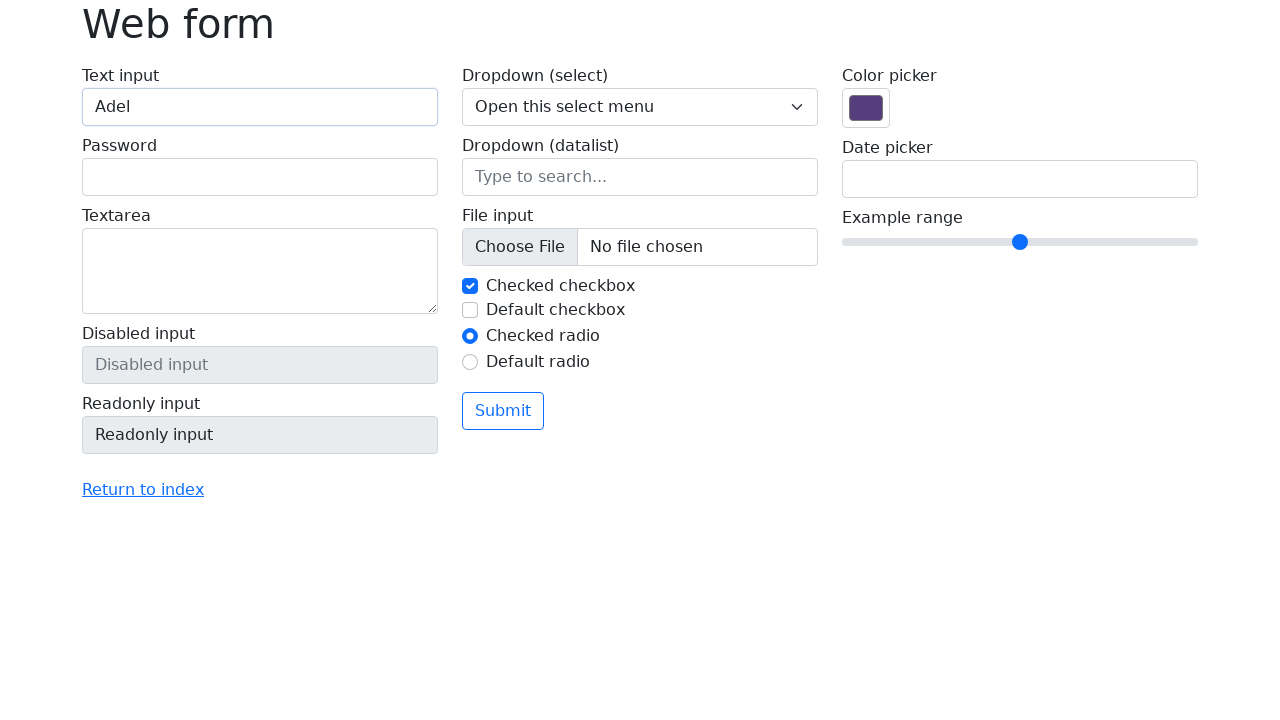

Pressed Tab to navigate to next field
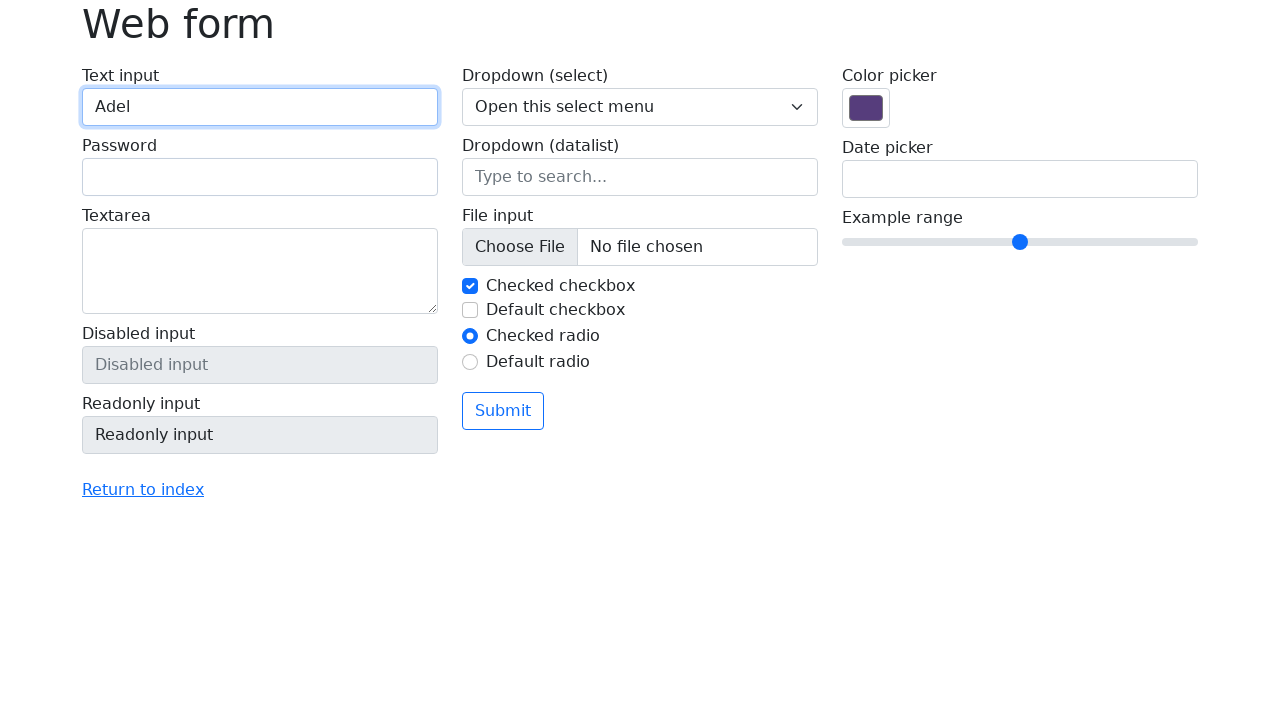

Typed '123456' in the current field
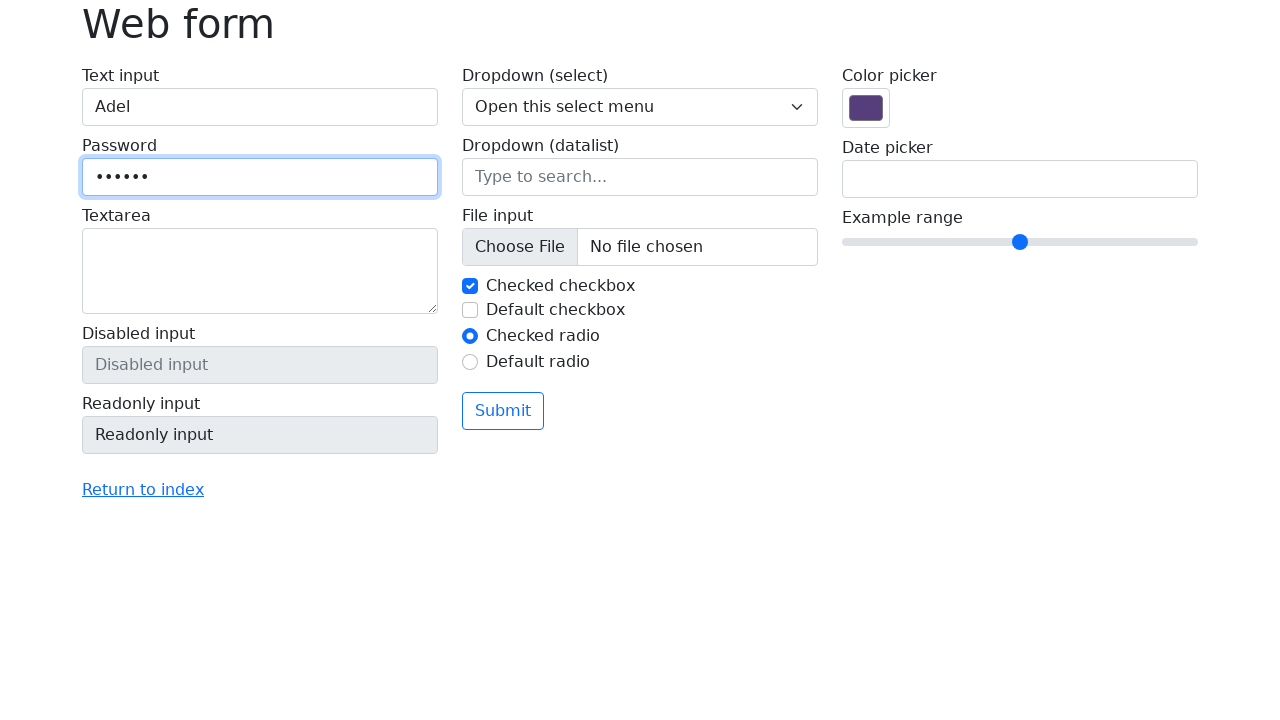

Pressed Tab to navigate to next field
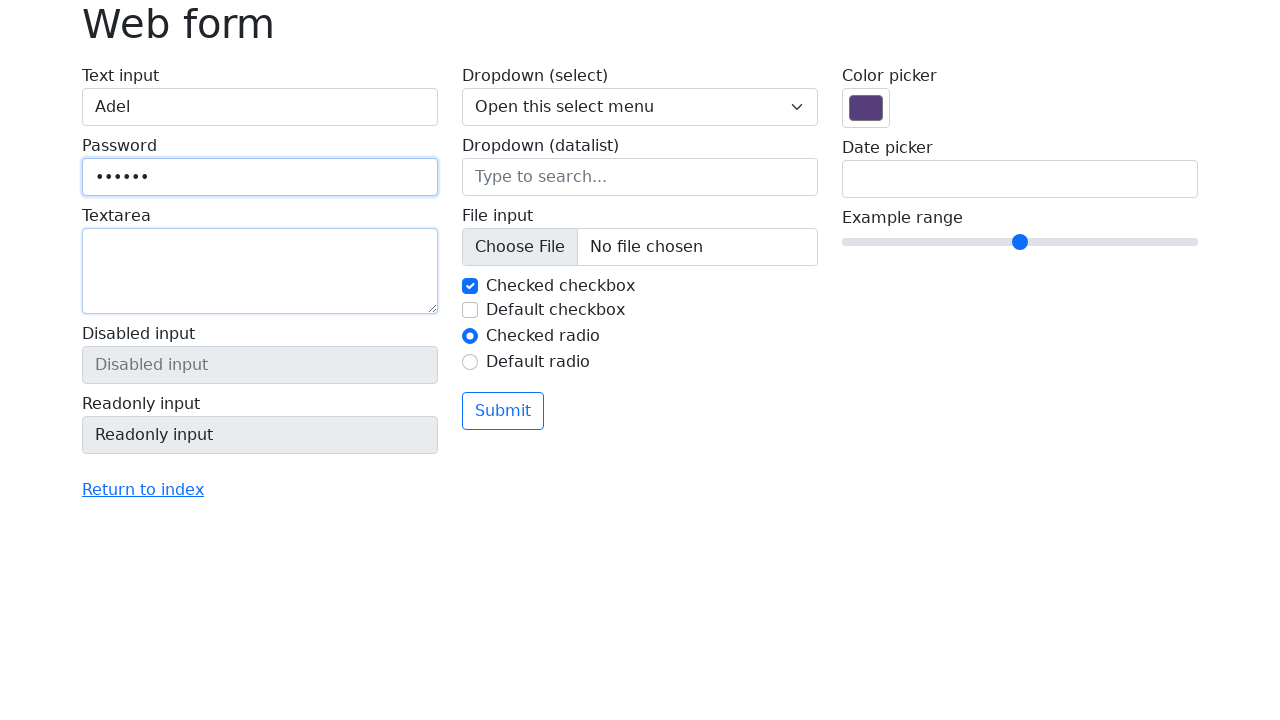

Typed 'Hello world' in the current field
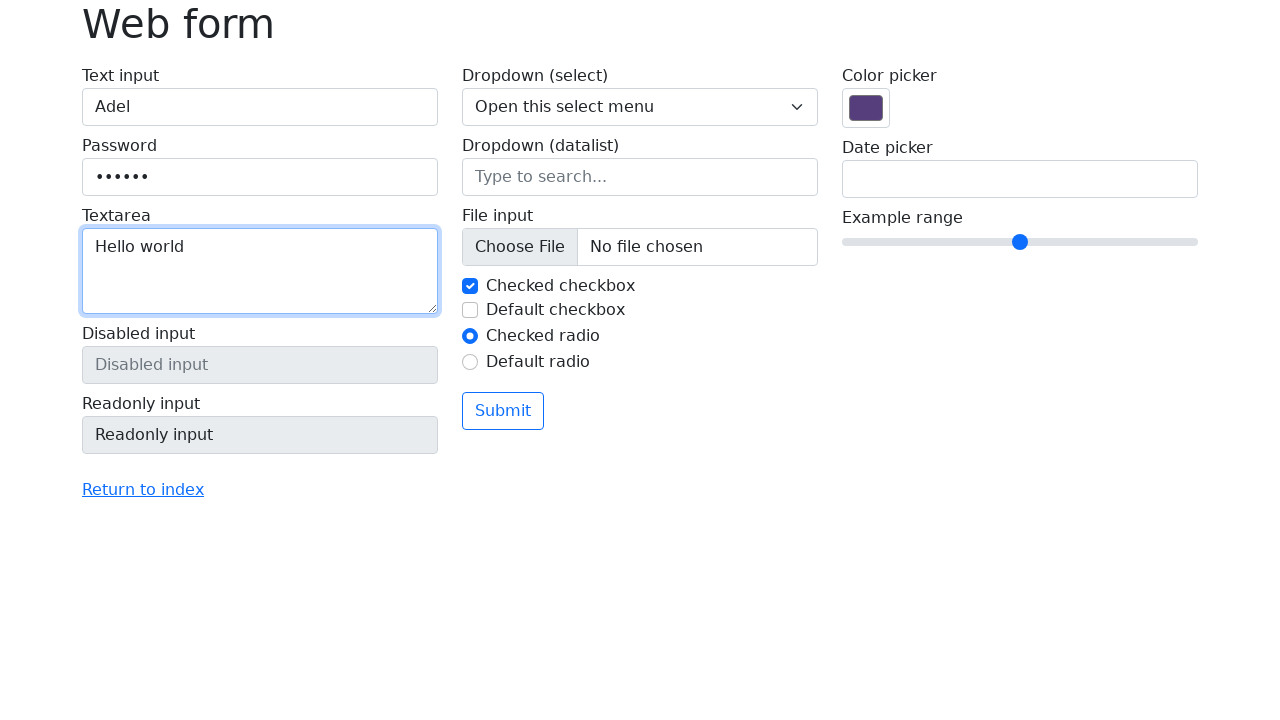

Pressed Tab to navigate to next field
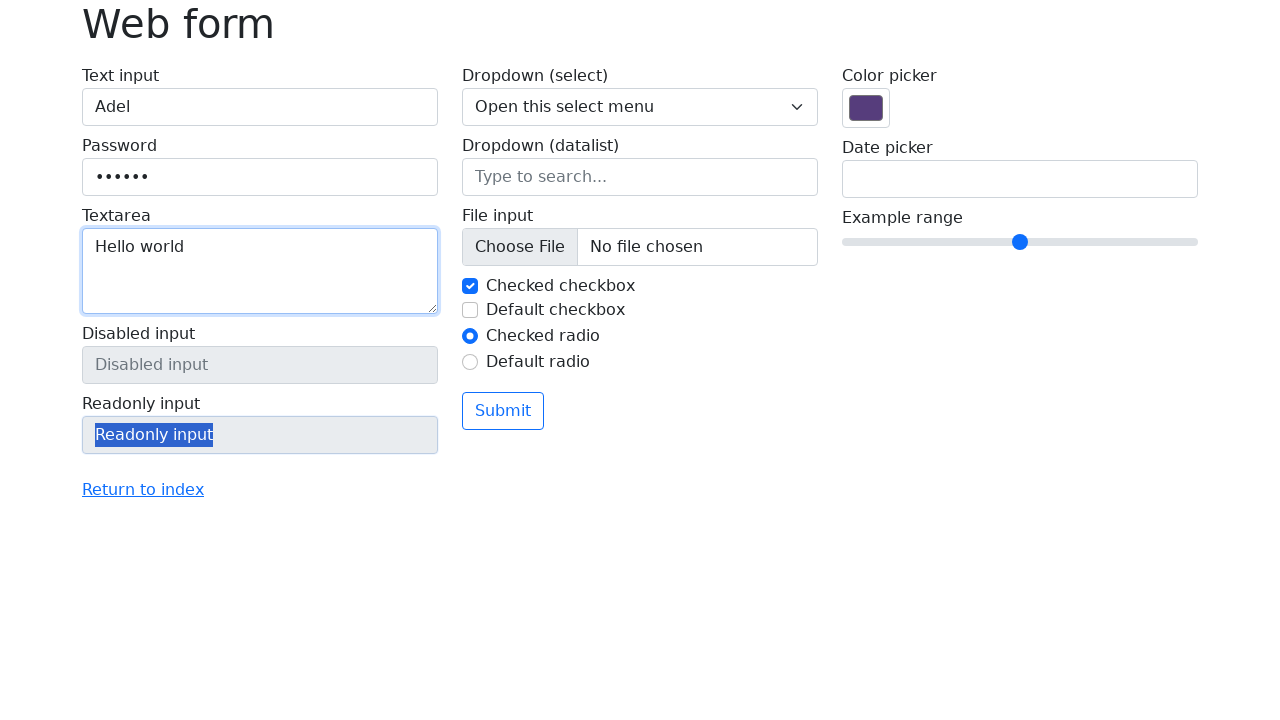

Typed 'Three' in the current field
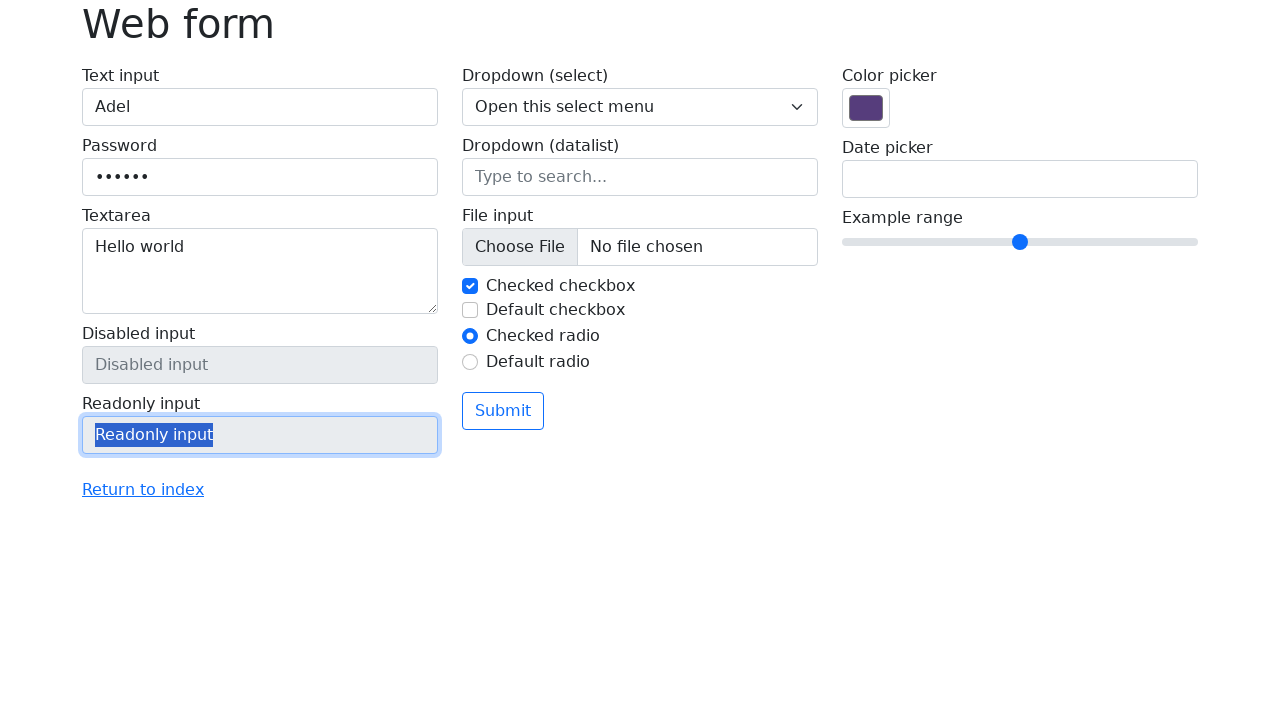

Pressed Tab to navigate to next field
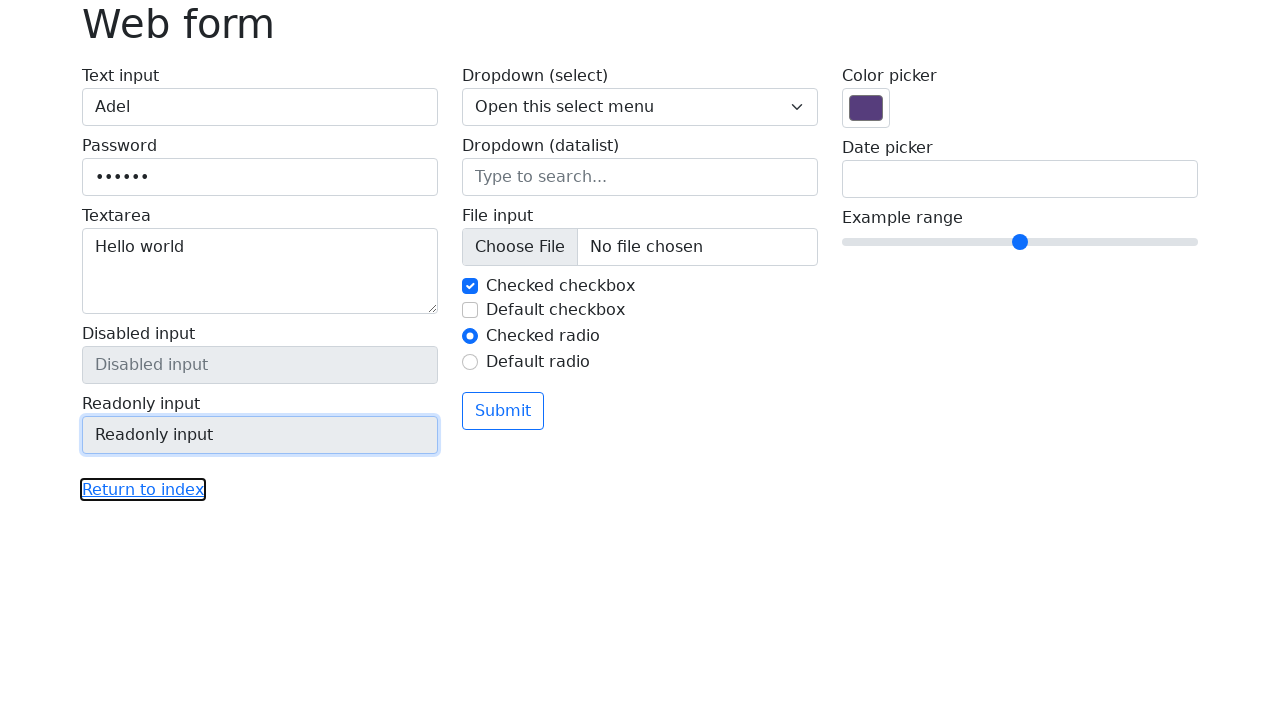

Typed 'New York' in the current field
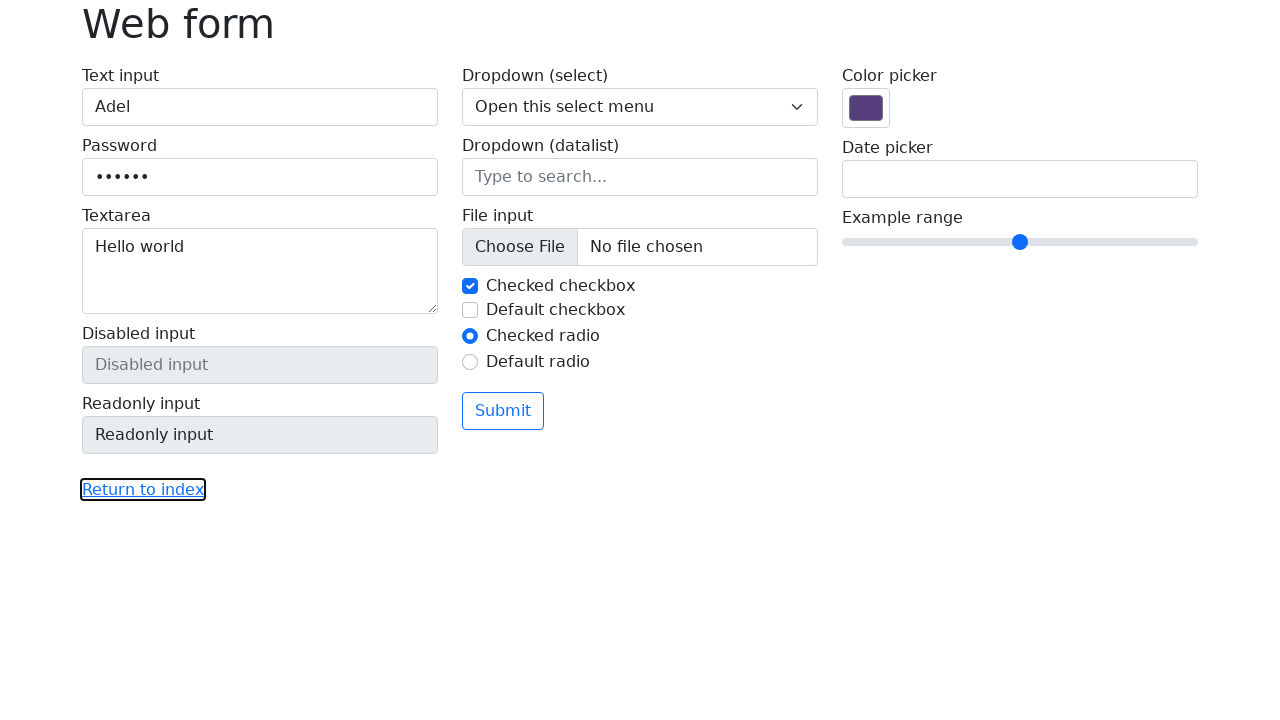

Pressed Tab to navigate to next field
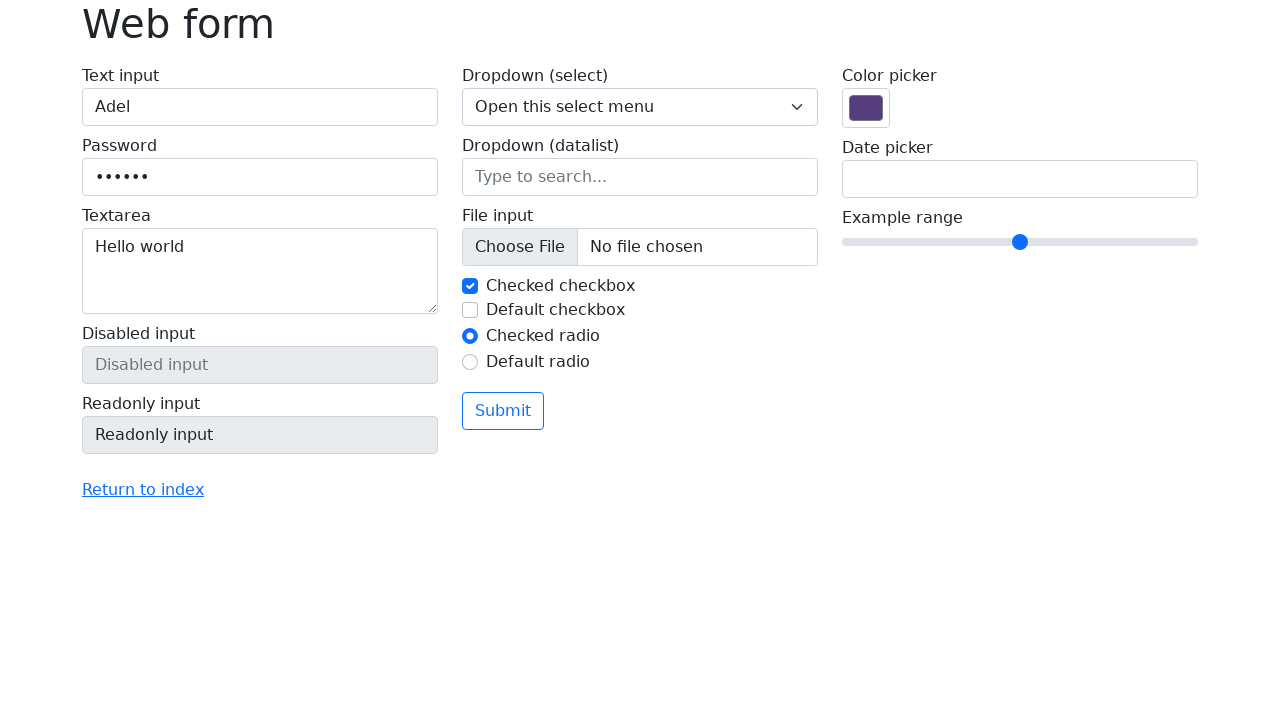

Pressed Space to select checkbox
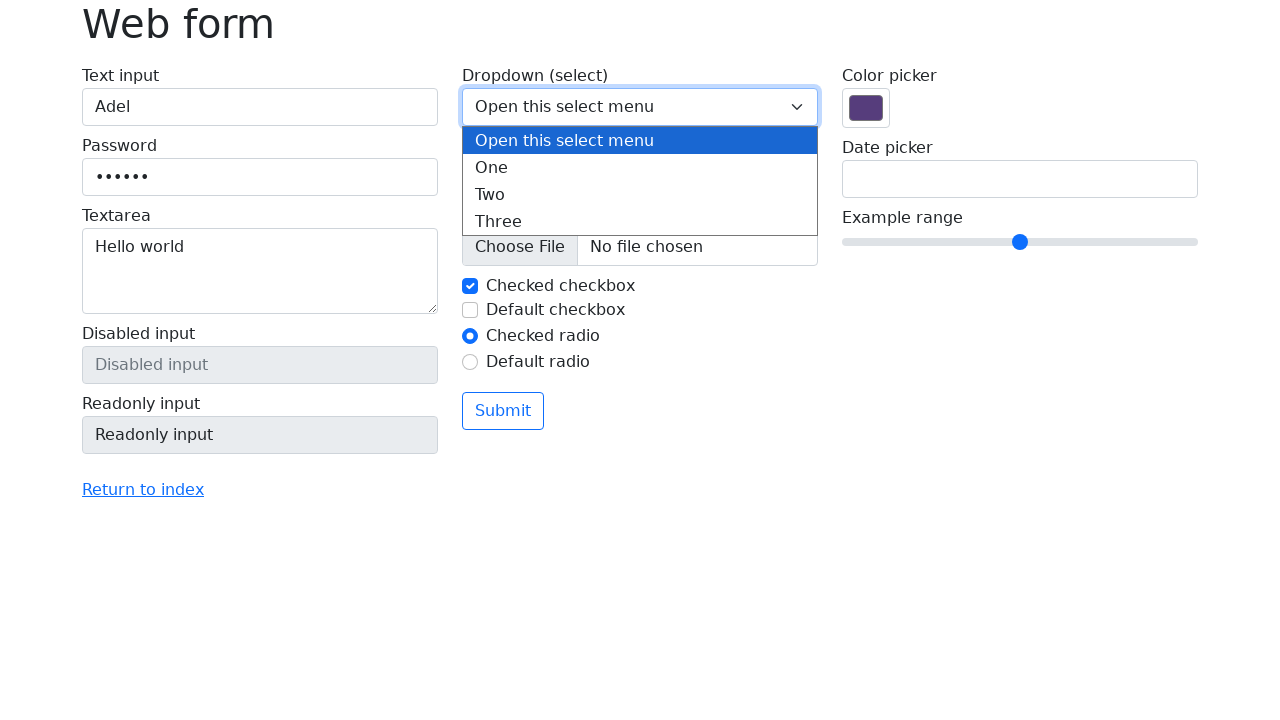

Pressed Tab to navigate to submit button
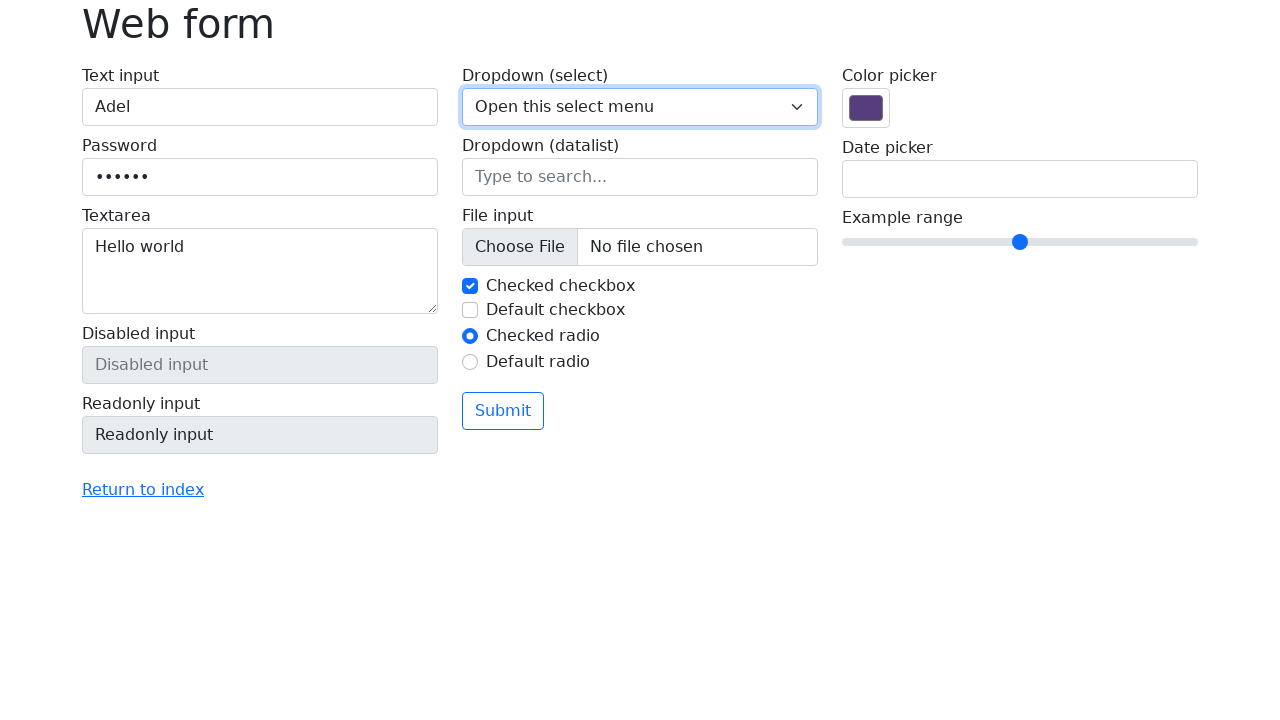

Pressed Enter to submit the form
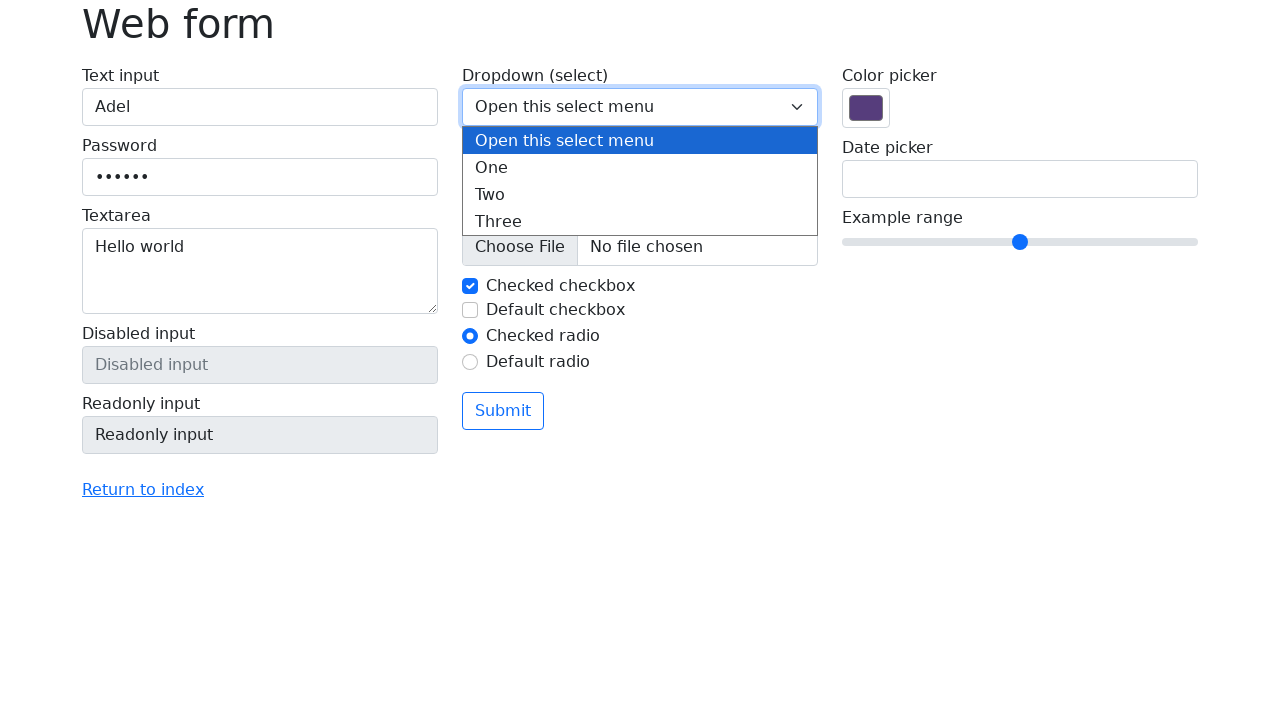

Clicked submit button at (503, 411) on button[type='submit']
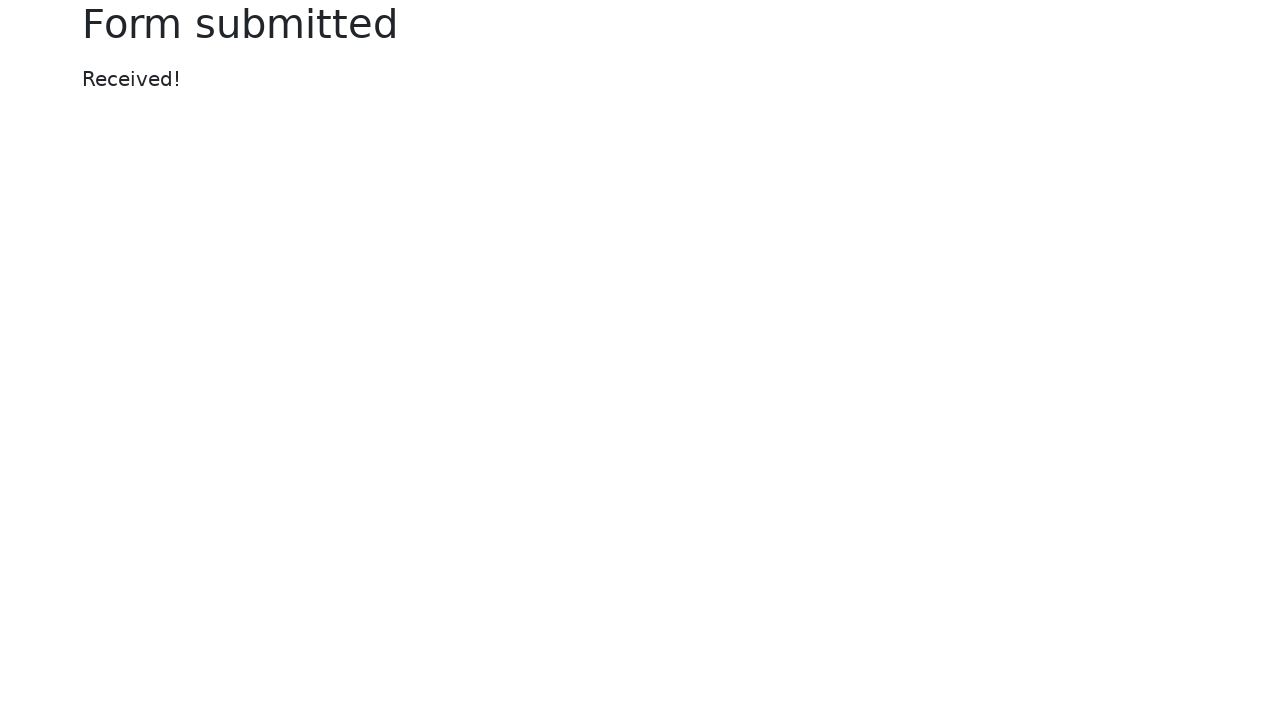

Waited for success message to appear
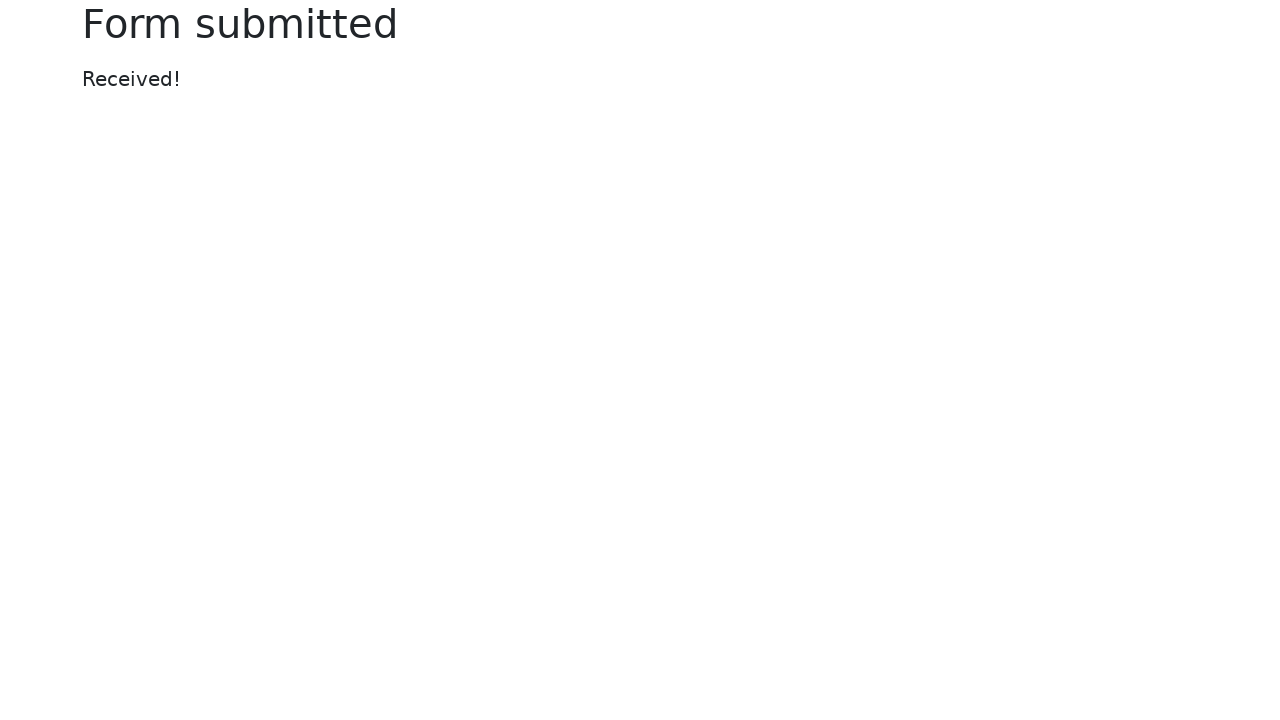

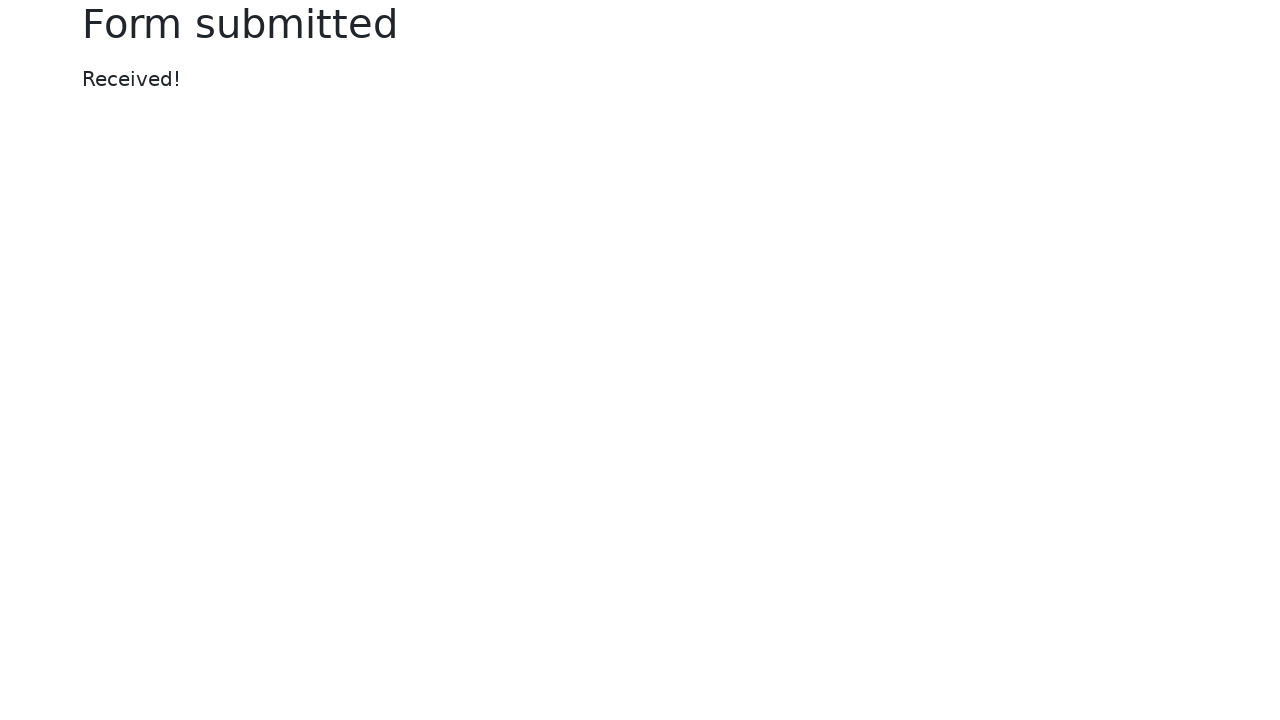